Tests the Services dropdown menu by hovering over it to reveal the dropdown options

Starting URL: https://eficens.ai/

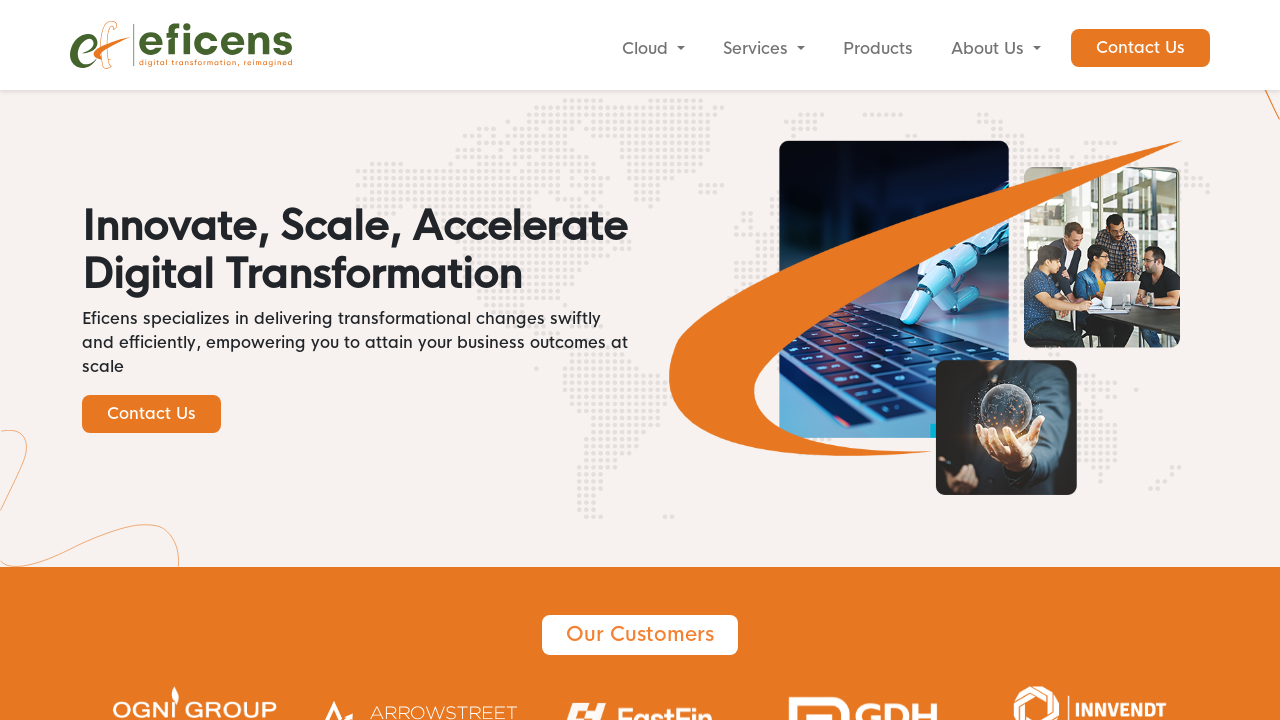

Waited for Services menu element to load
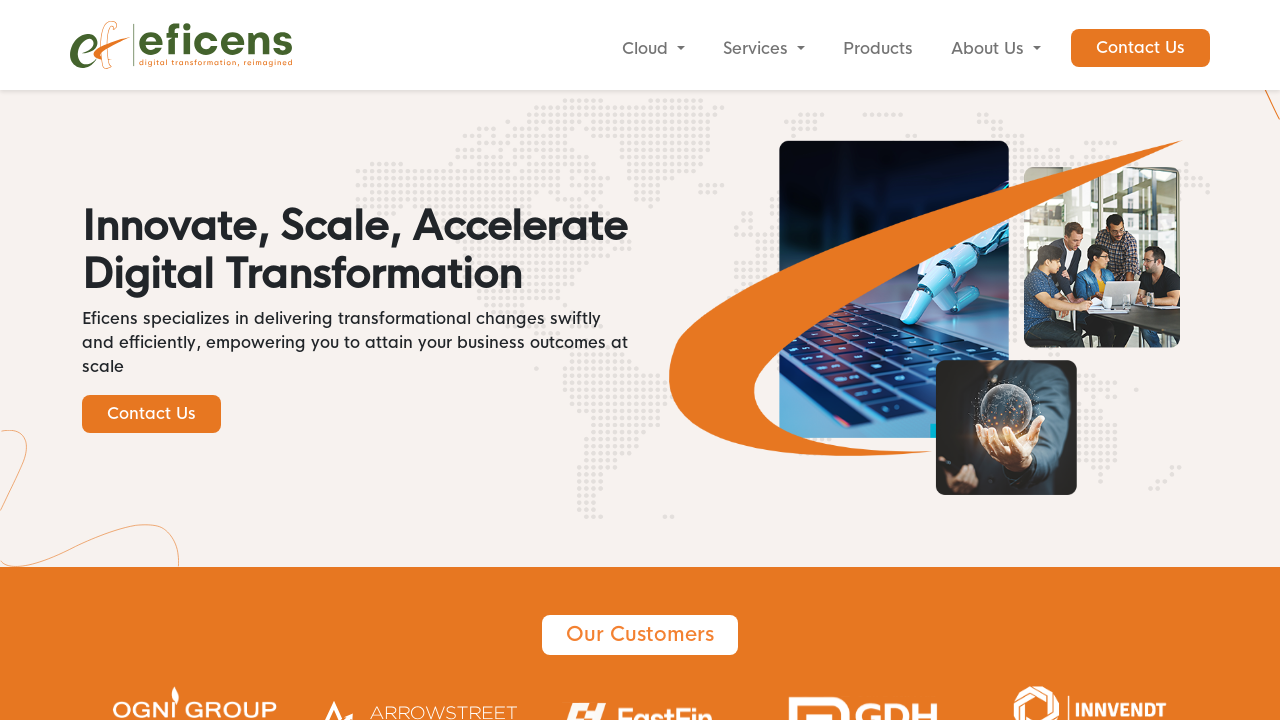

Hovered over Services menu to reveal dropdown options
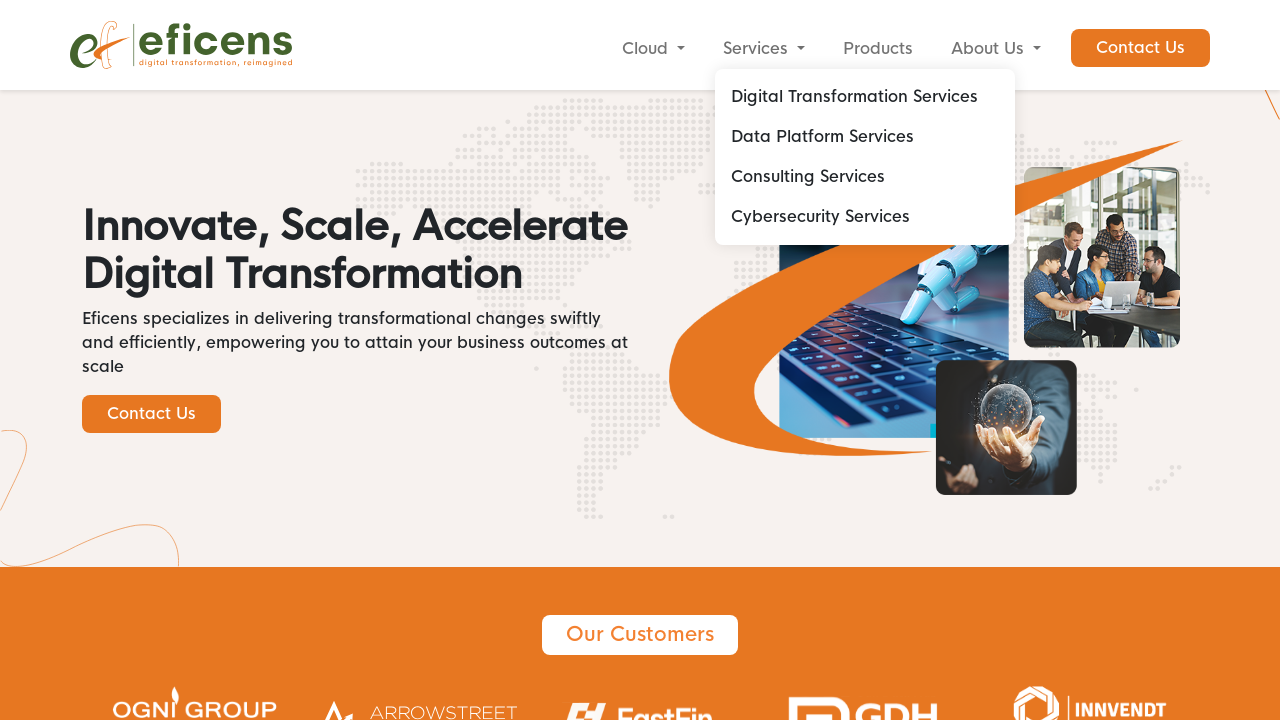

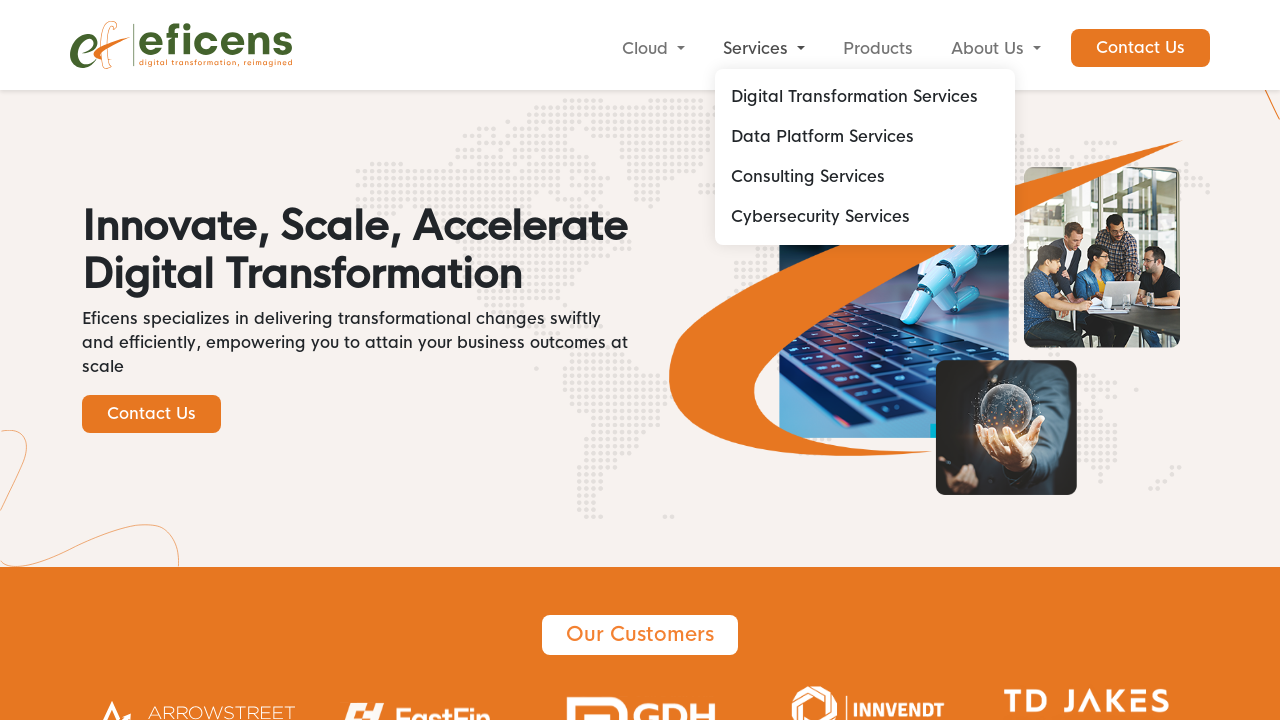